Tests that search results for "ro" only display products containing "ro" in their names

Starting URL: https://rahulshettyacademy.com/seleniumPractise/#/

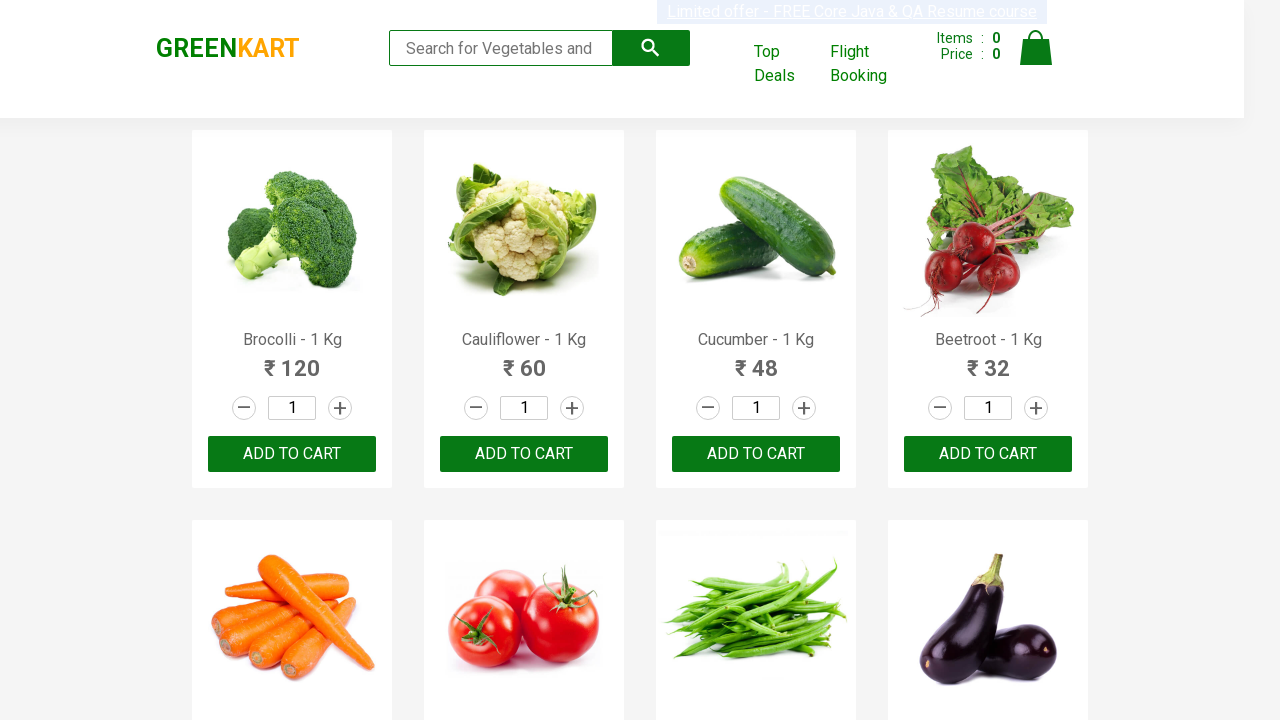

Filled search box with 'ro' on [placeholder="Search for Vegetables and Fruits"]
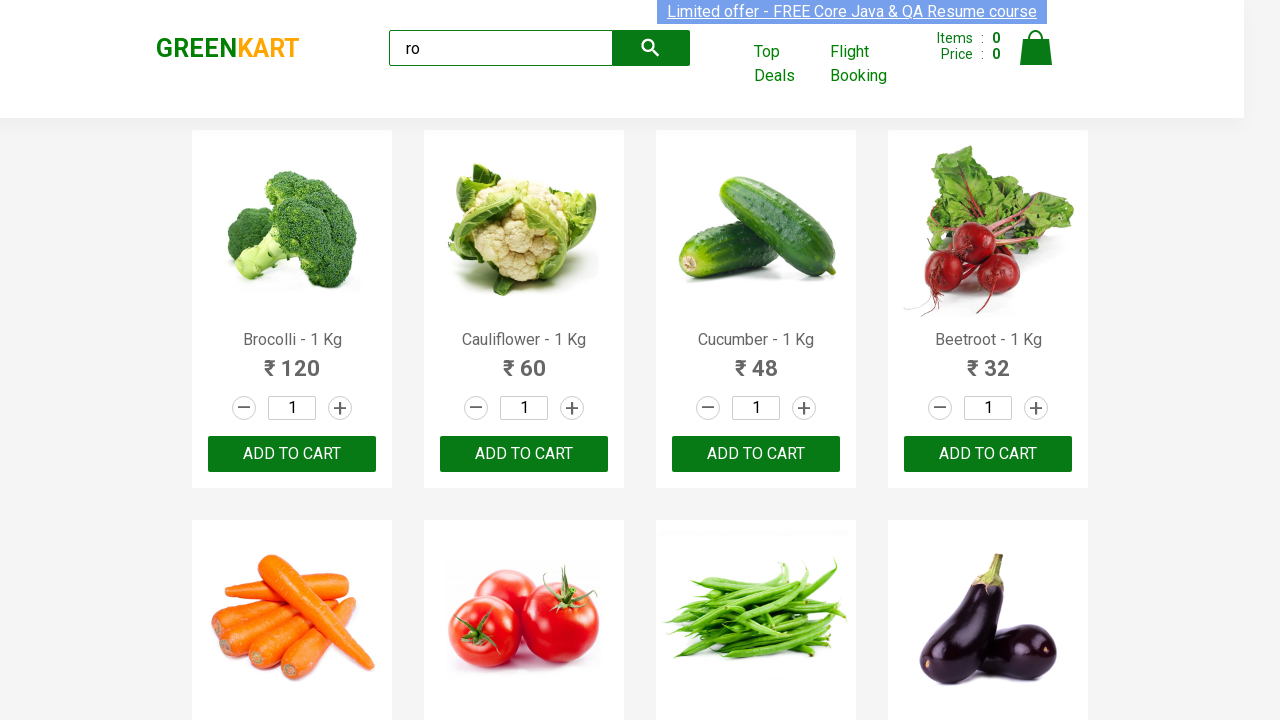

Waited for products to filter
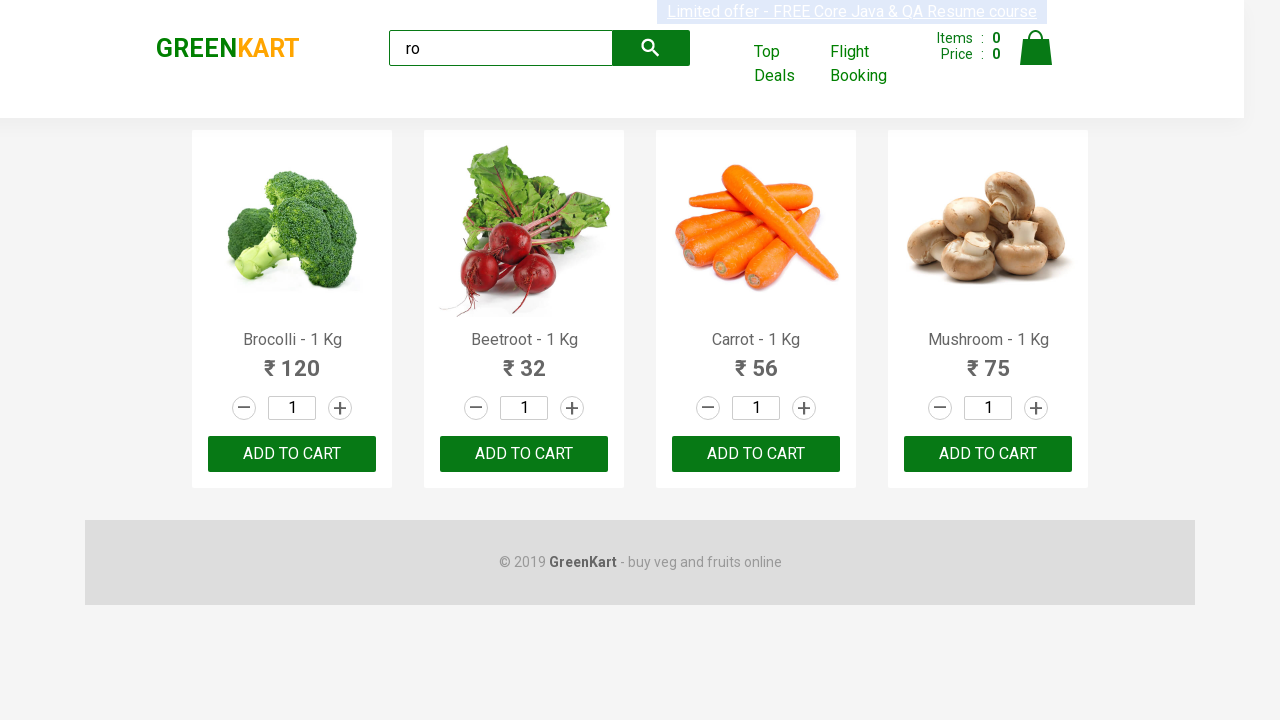

Retrieved all visible product names
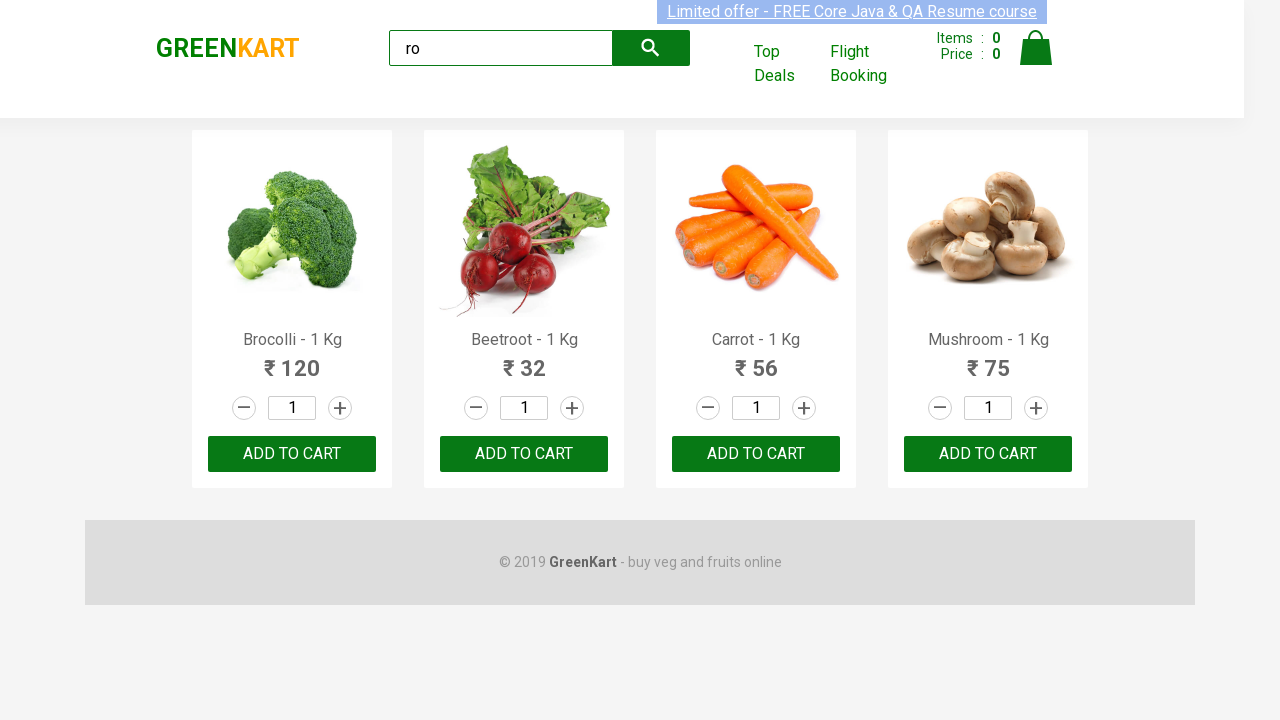

Verified product 'brocolli - 1 kg' contains 'ro'
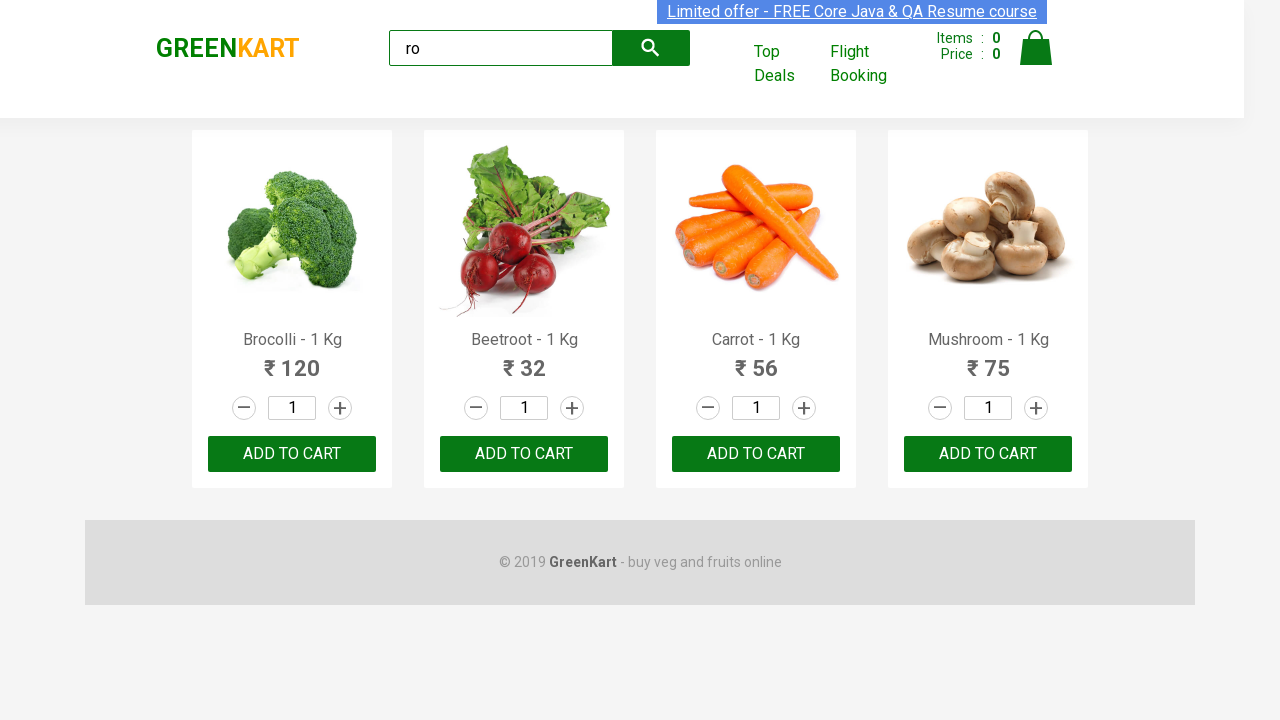

Verified product 'beetroot - 1 kg' contains 'ro'
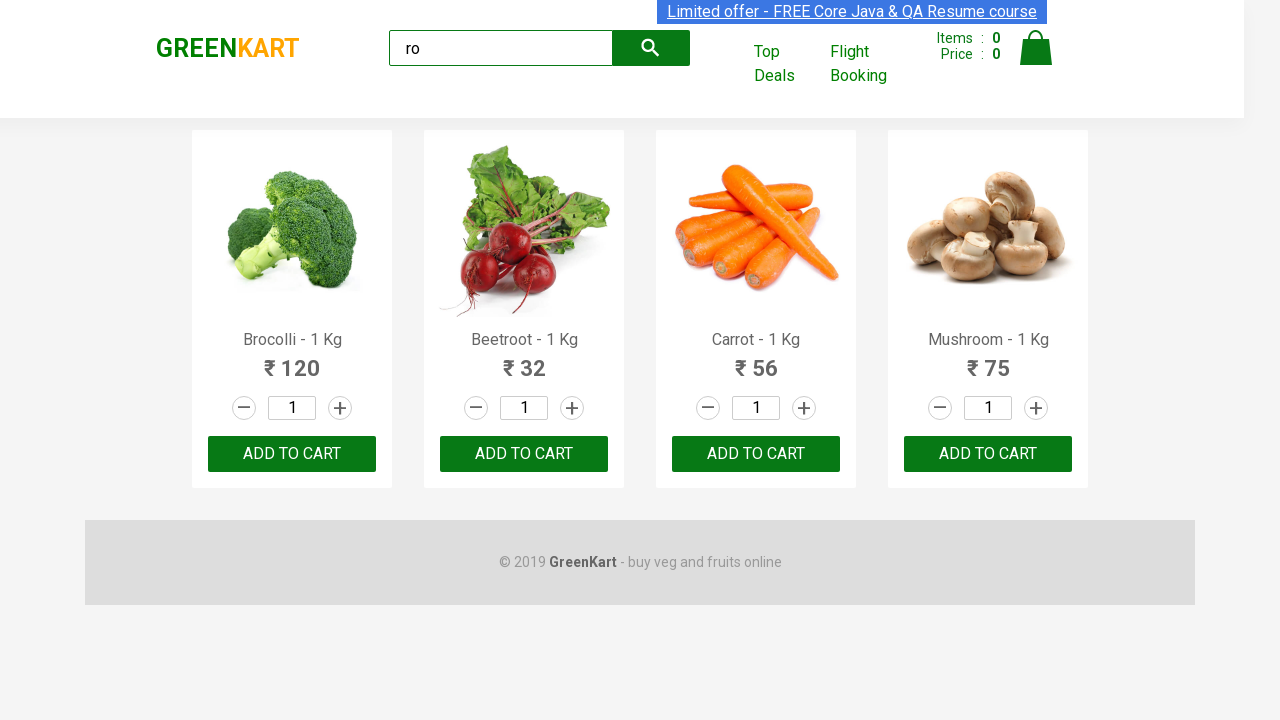

Verified product 'carrot - 1 kg' contains 'ro'
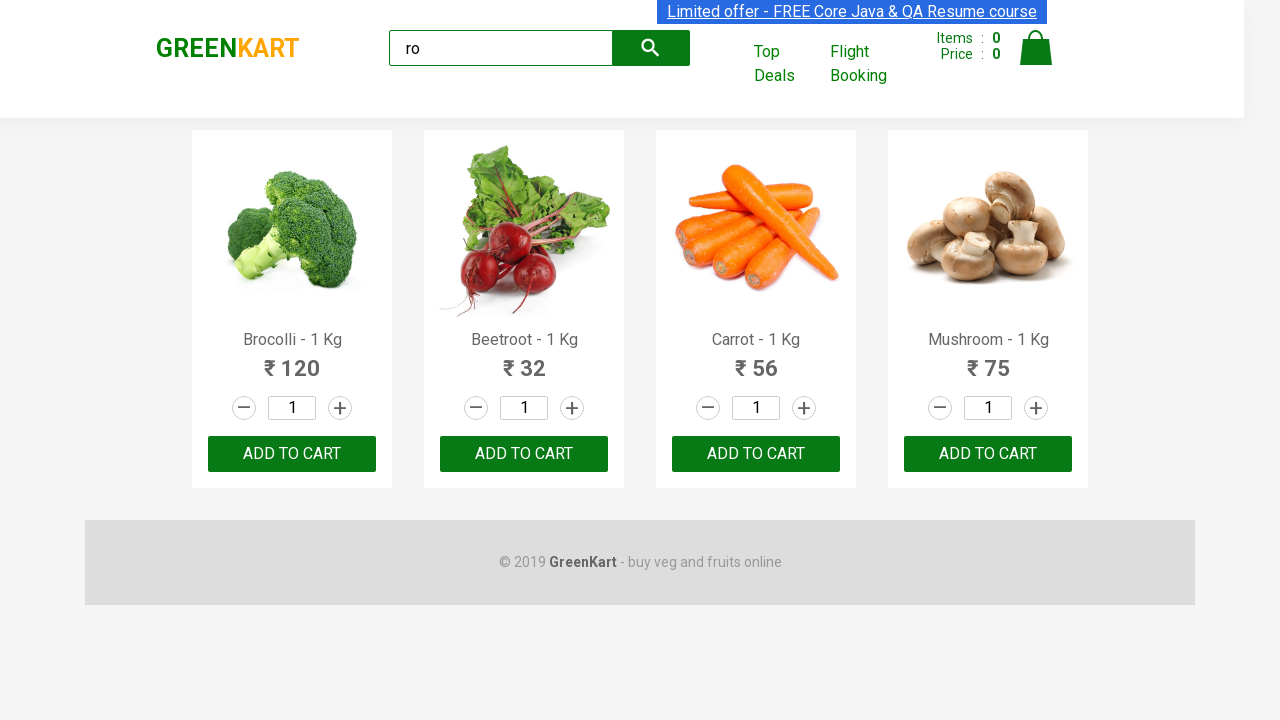

Verified product 'mushroom - 1 kg' contains 'ro'
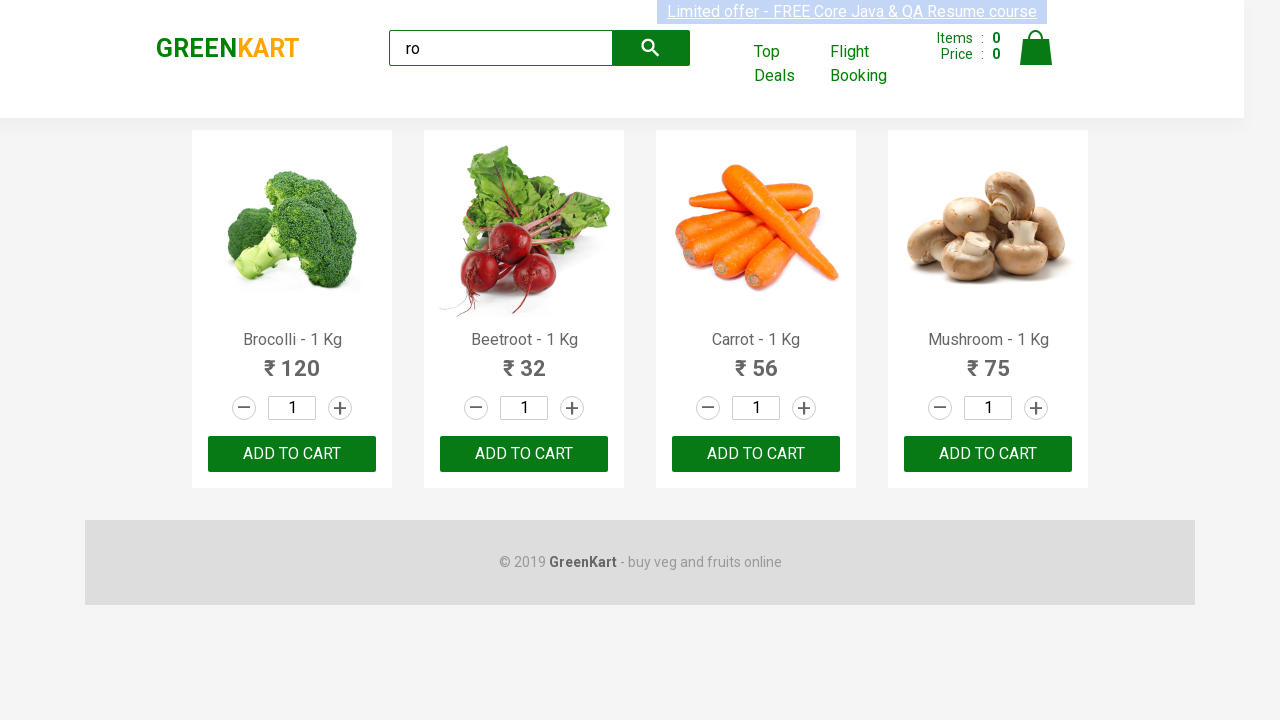

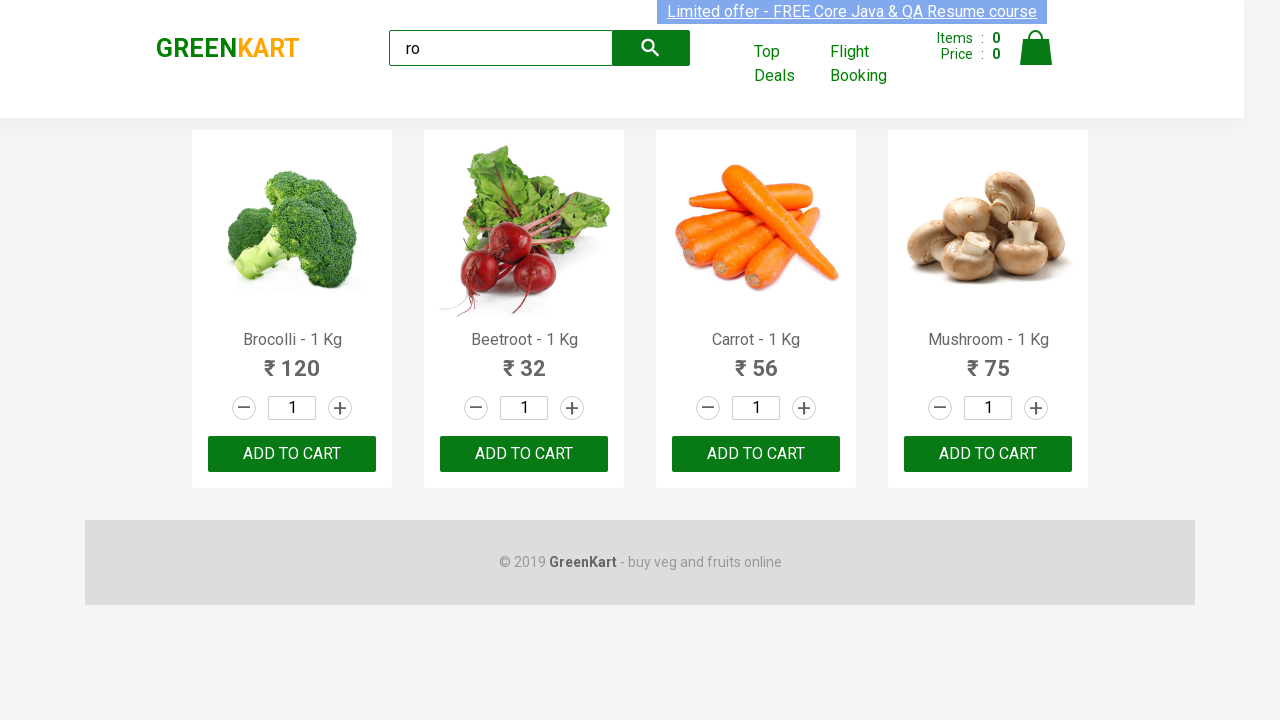